Tests word generation with value of 0 words

Starting URL: https://www.lipsum.com/

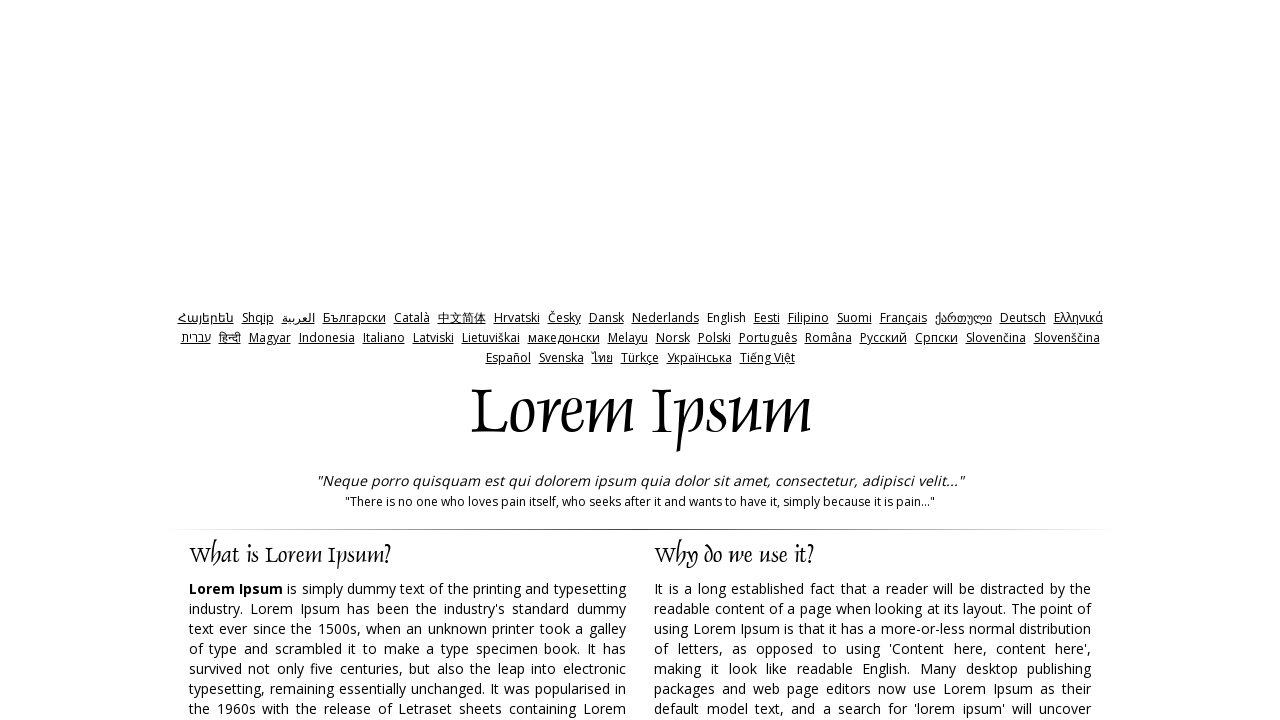

Clicked on words radio button at (768, 360) on label[for='words']
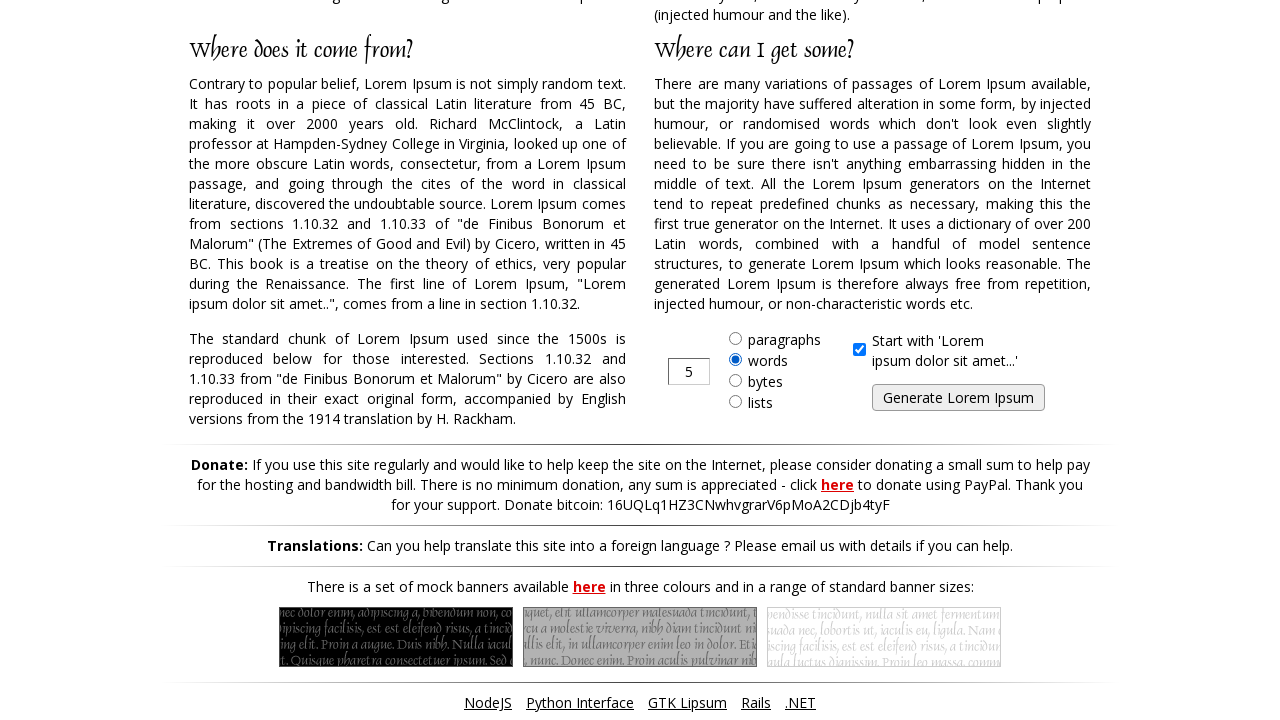

Cleared the text input field on input[type='text']
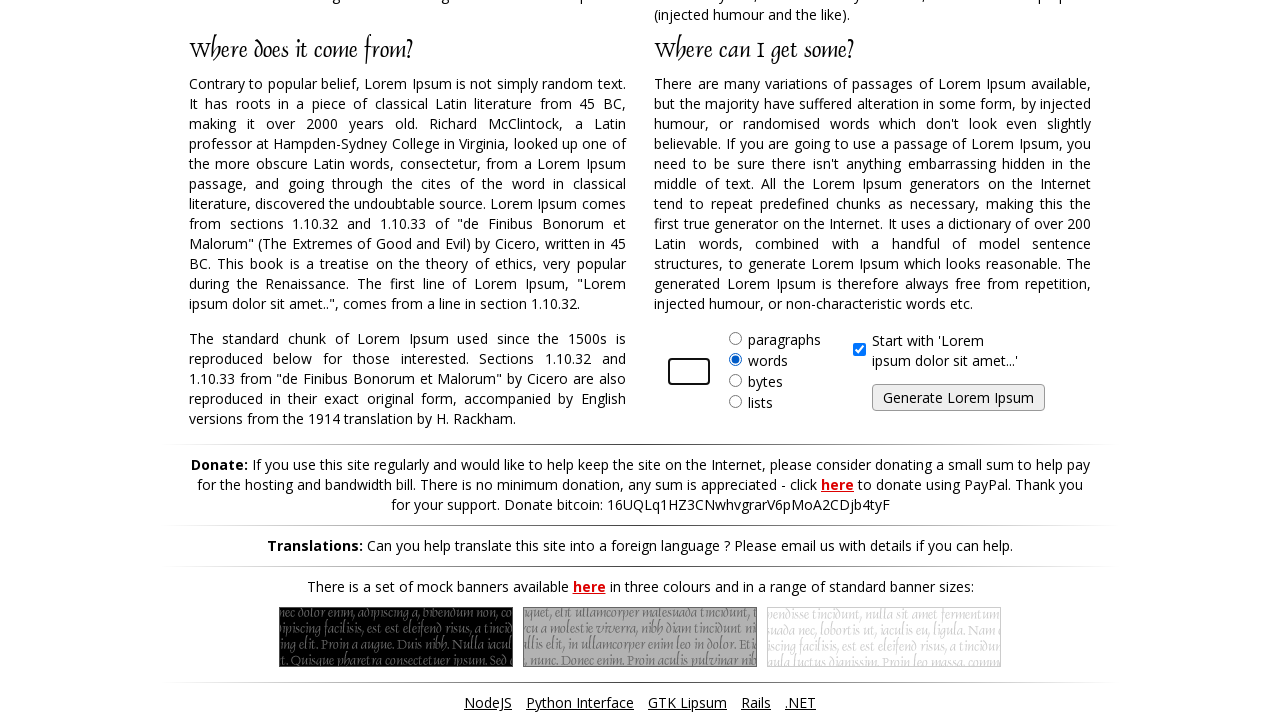

Filled text input with '0' to generate zero words on input[type='text']
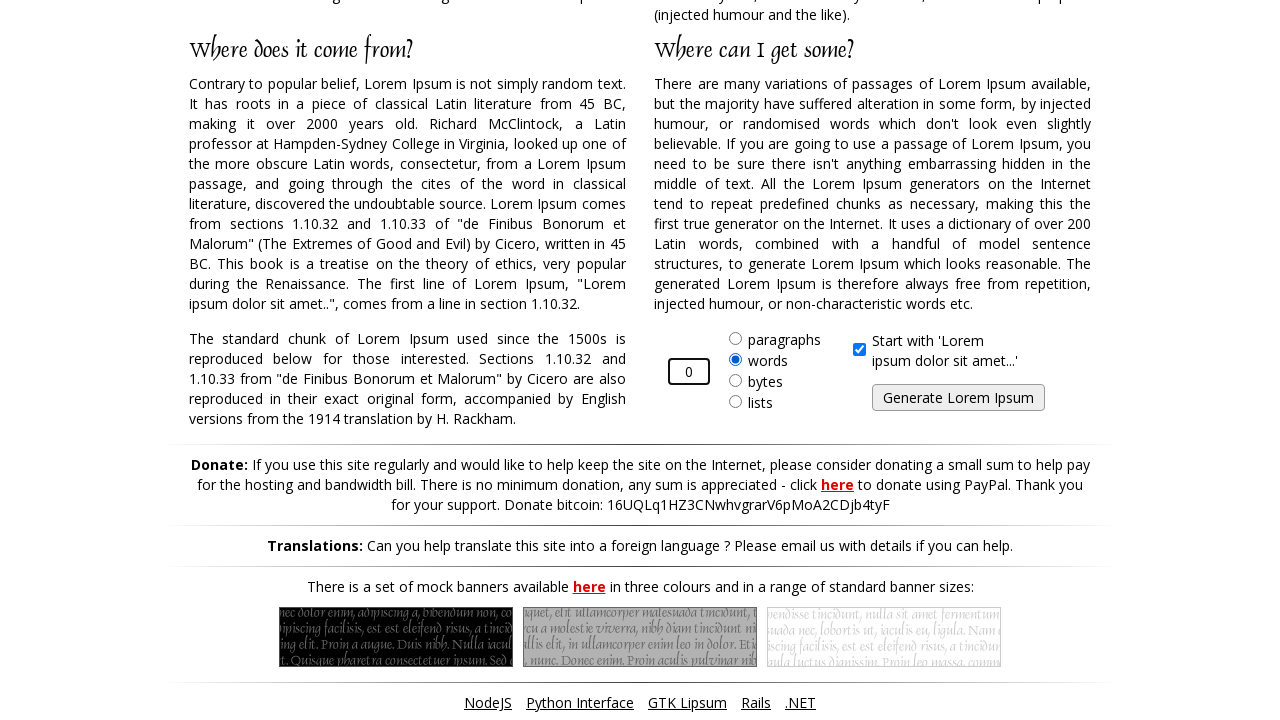

Clicked submit button to generate text at (958, 398) on input[type='submit']
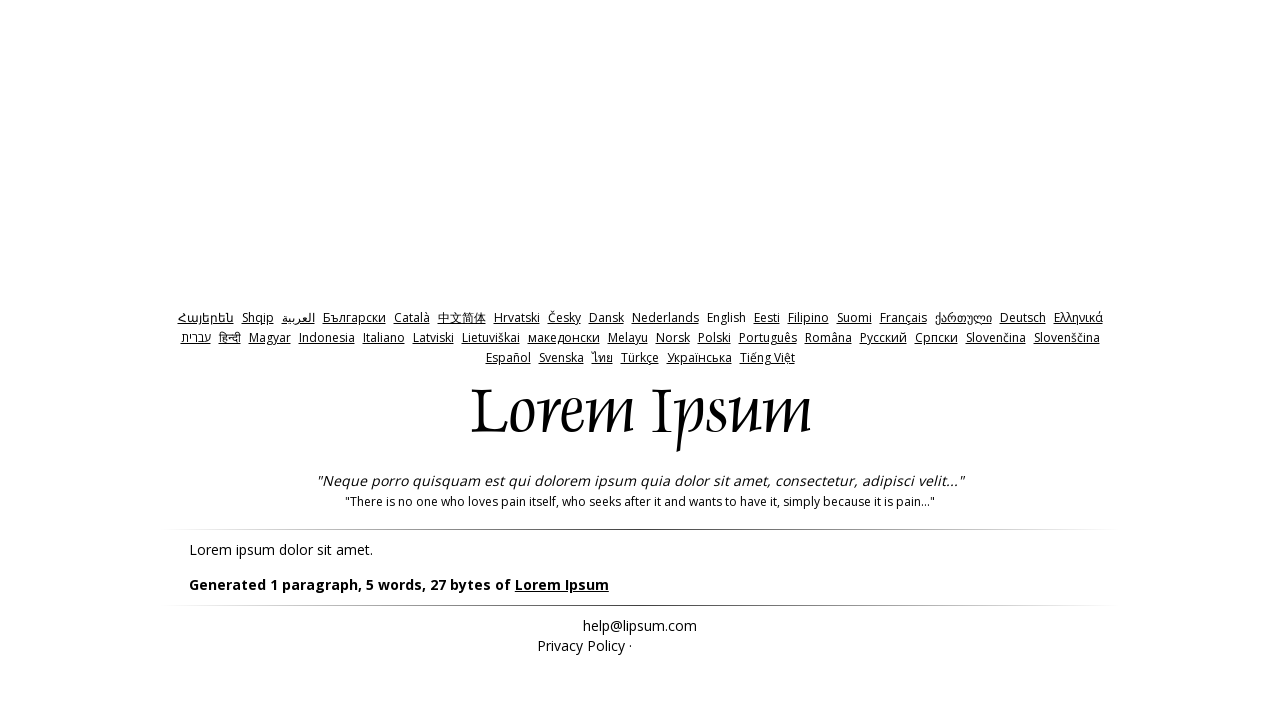

Generated content appeared
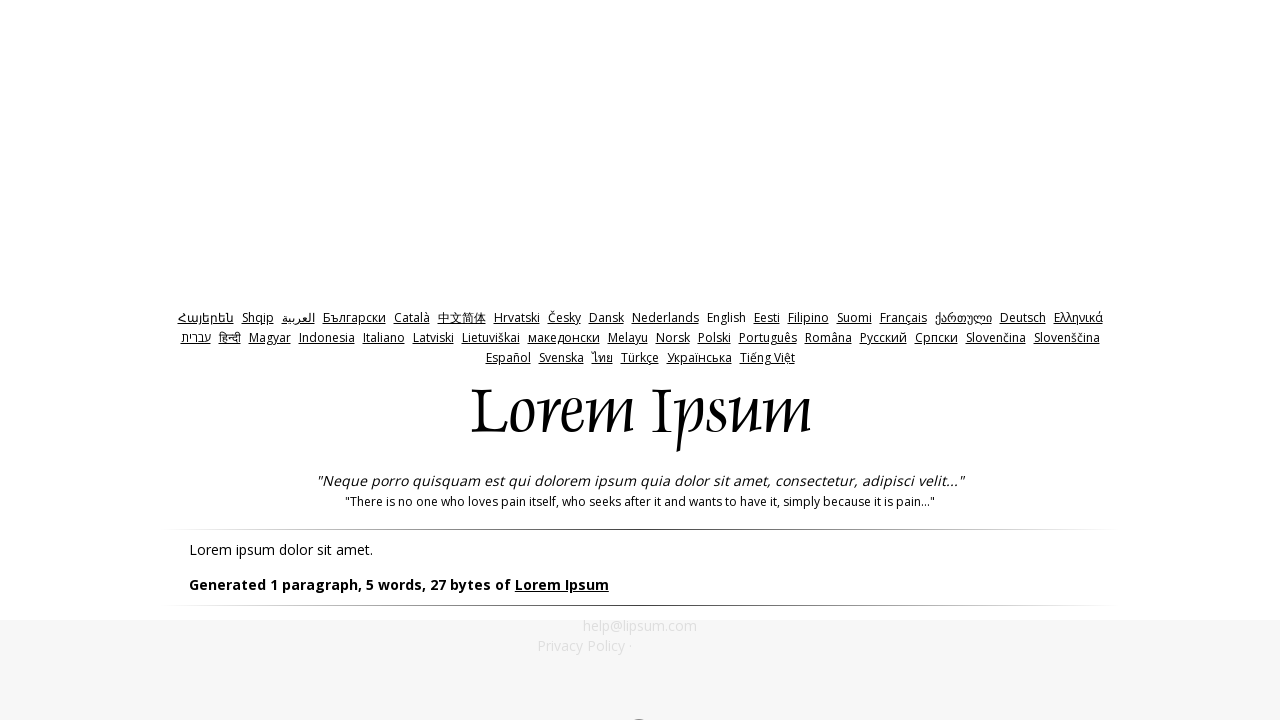

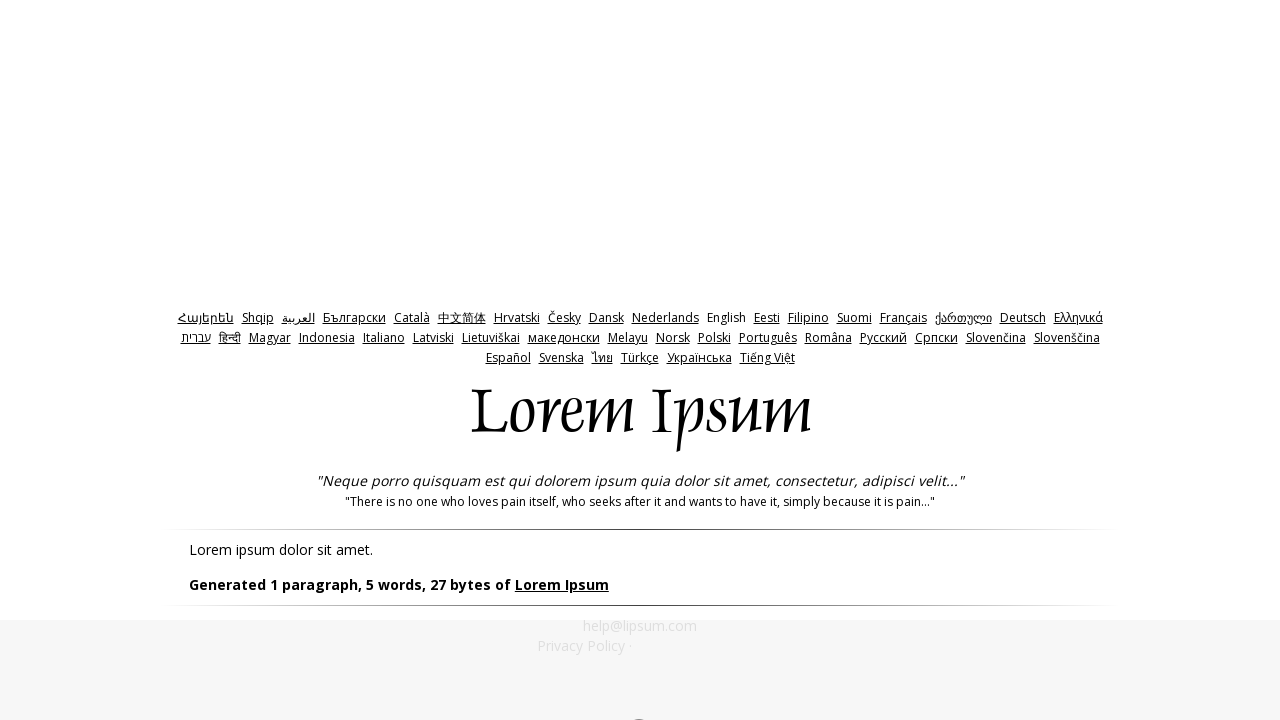